Tests dynamic loading functionality by clicking through to a dynamic loading example, triggering a loading action, and waiting for content to appear, then navigates back to homepage.

Starting URL: http://the-internet.herokuapp.com

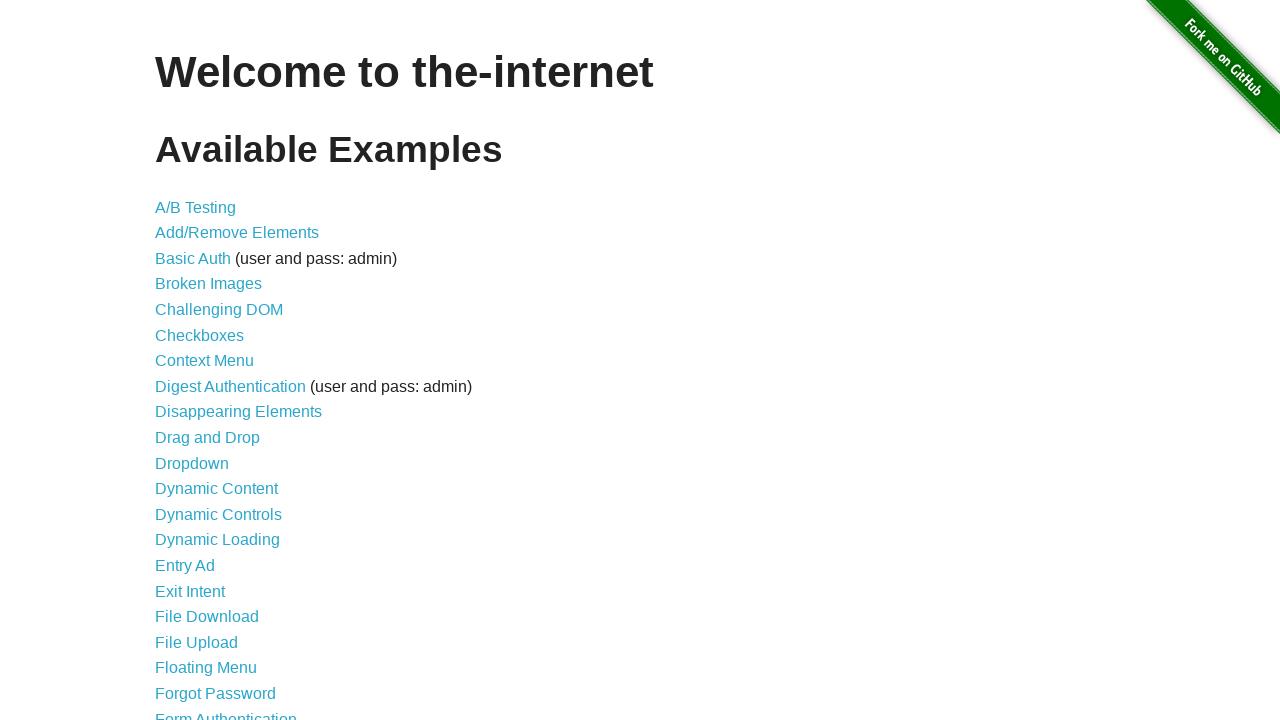

Clicked on Dynamic Loading link at (218, 540) on a[href*='dynamic_loading']
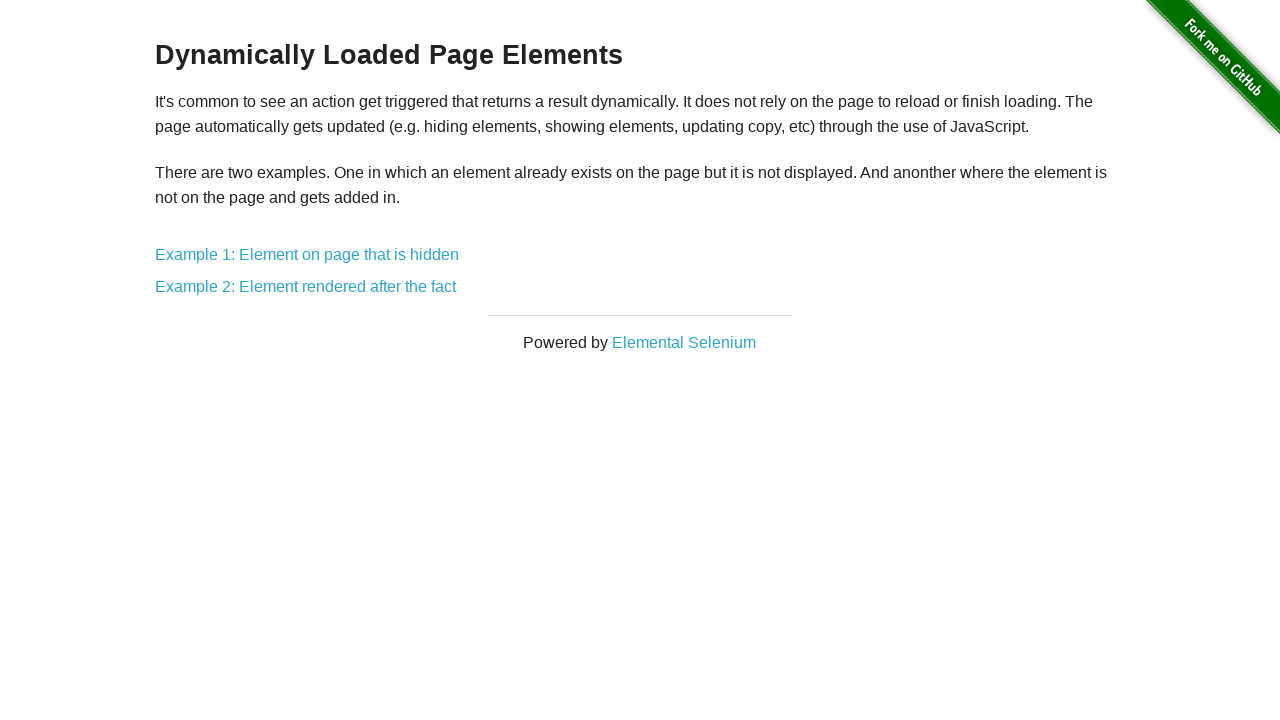

Clicked on first dynamic loading example link at (307, 255) on xpath=//*[@id='content']//a
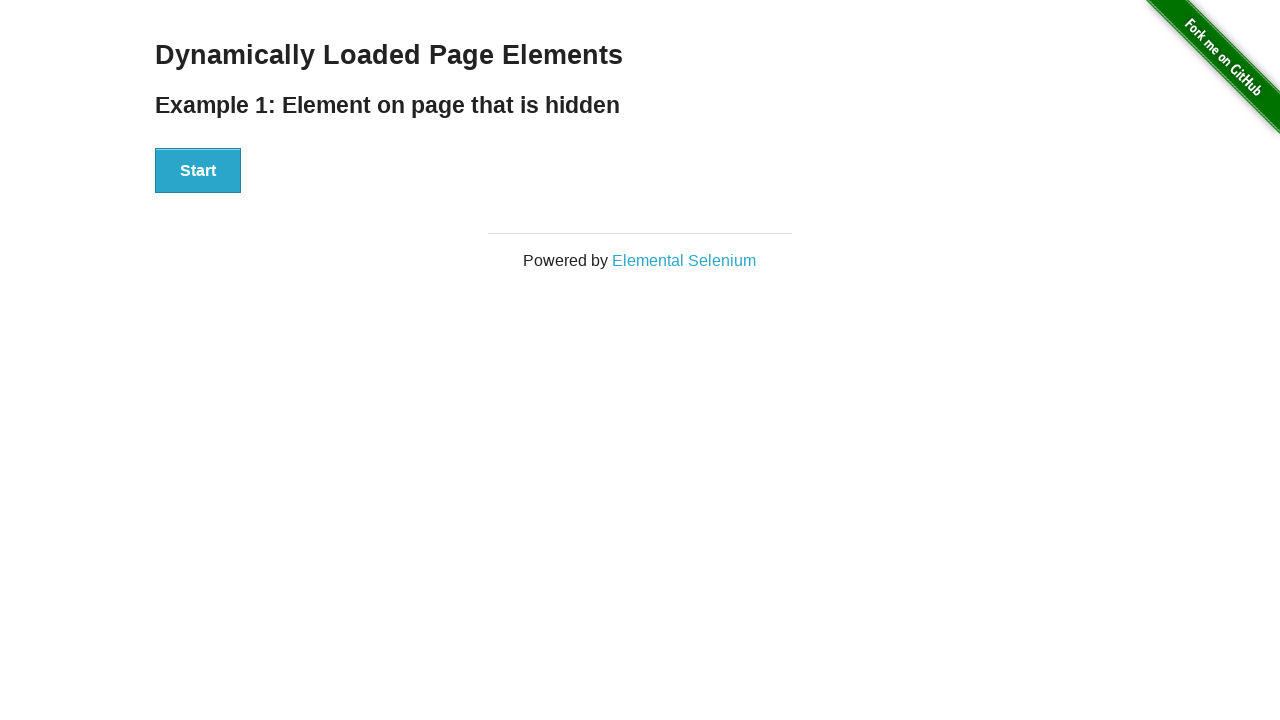

Clicked Start button to trigger loading action at (198, 171) on button
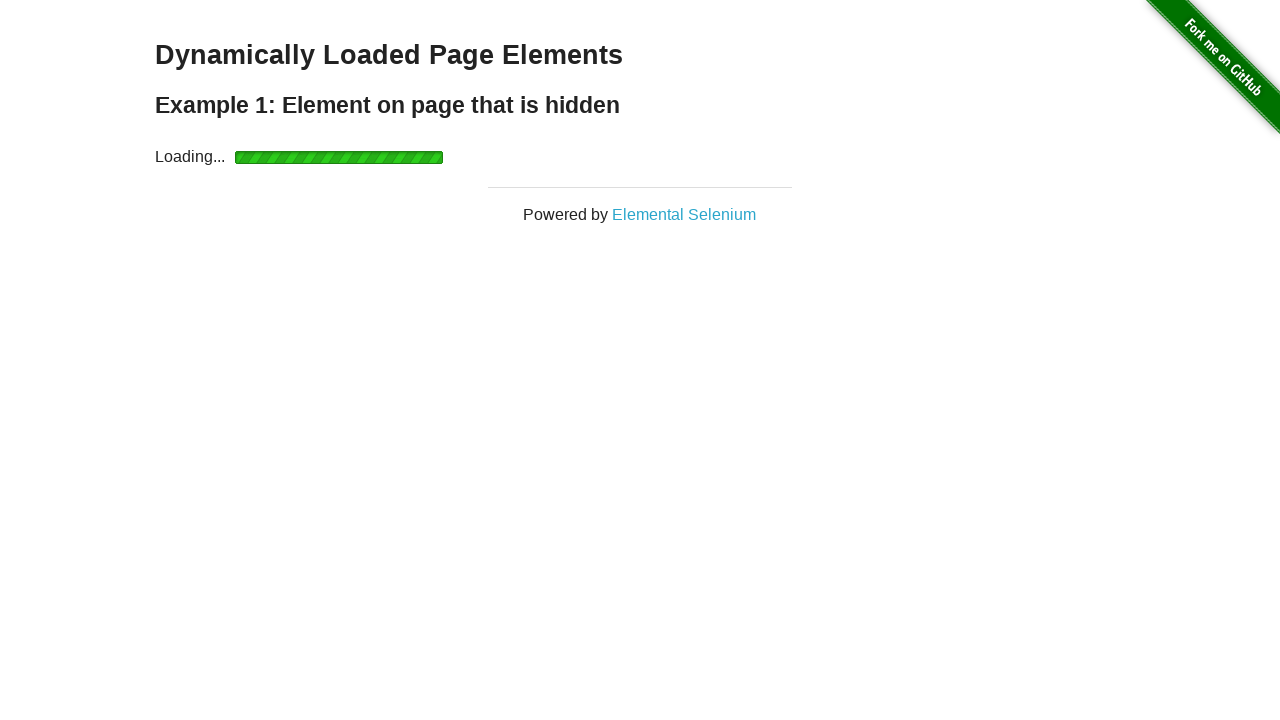

Waited for finish element to appear - dynamic content loaded
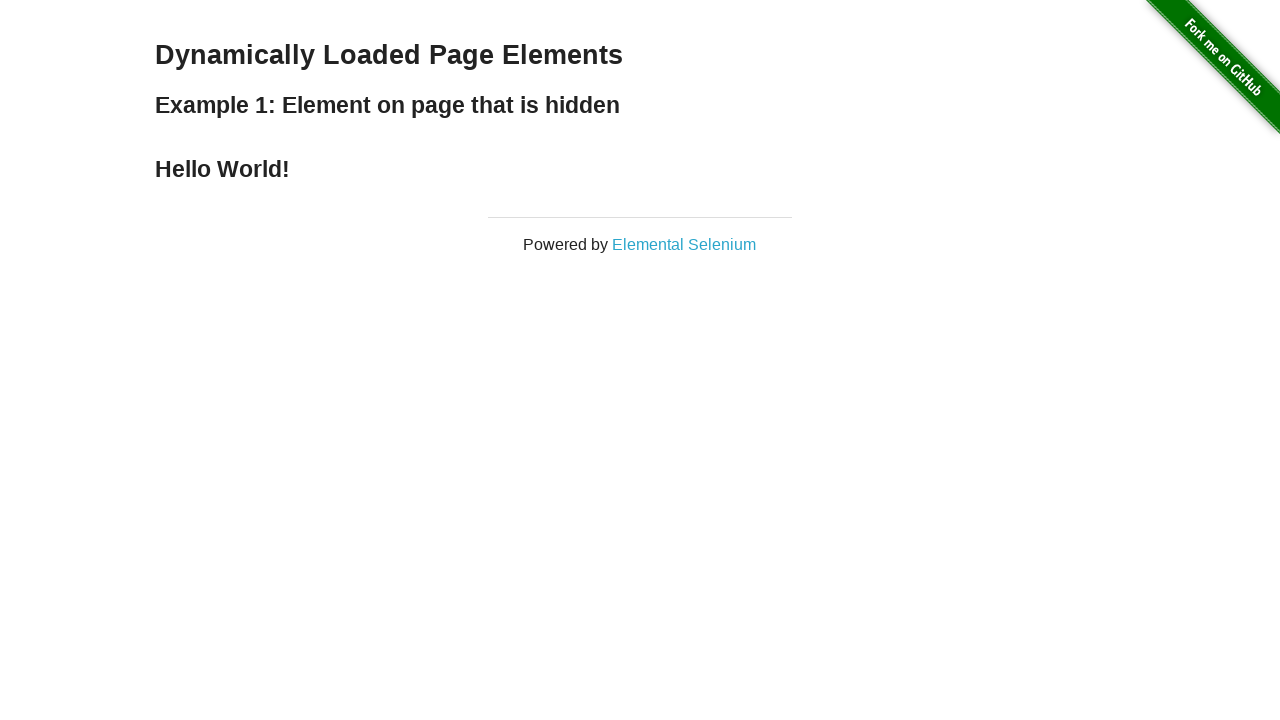

Navigated back to homepage
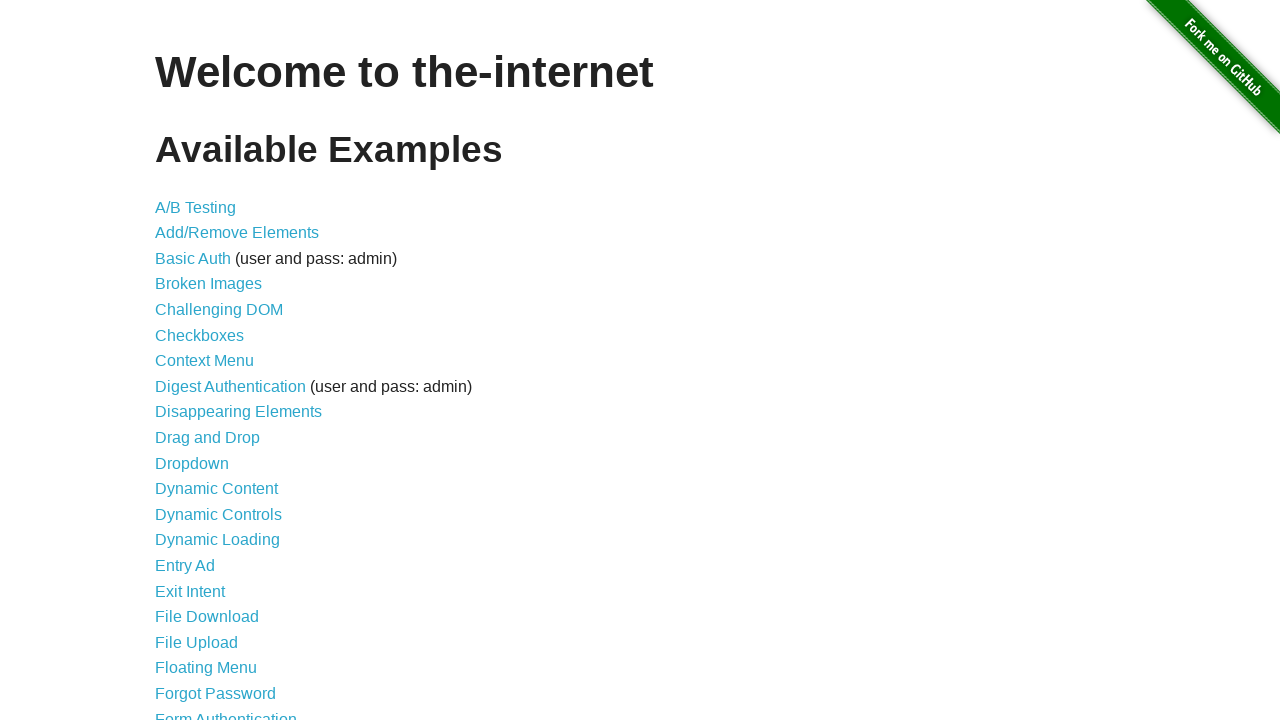

Refreshed the homepage
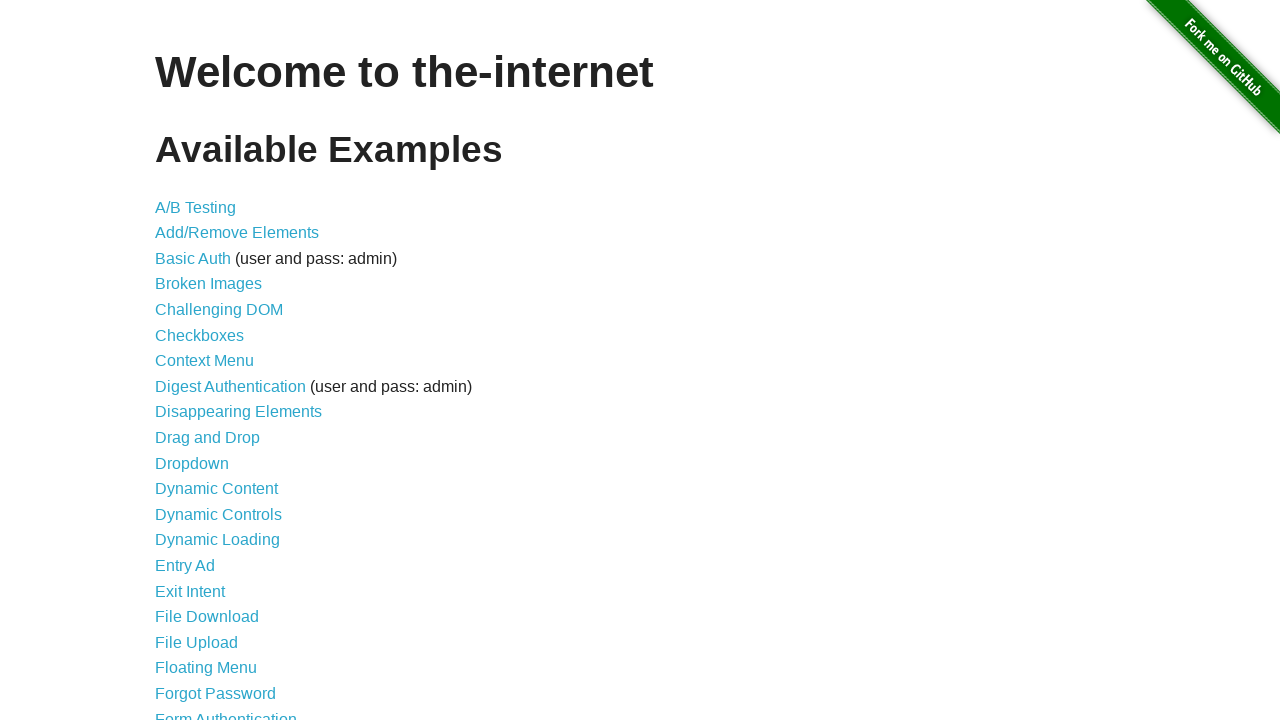

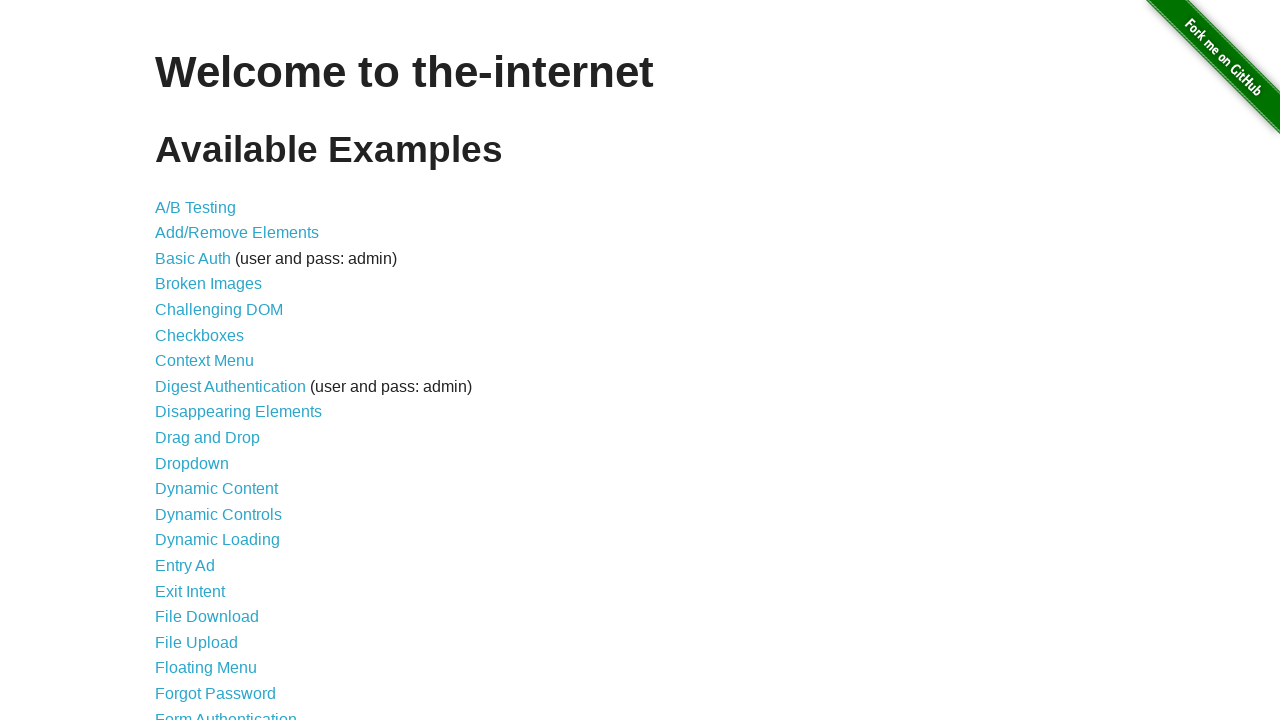